Tests Sina Mail registration page by clicking register link, switching between windows, and filling form fields

Starting URL: https://mail.sina.com.cn/

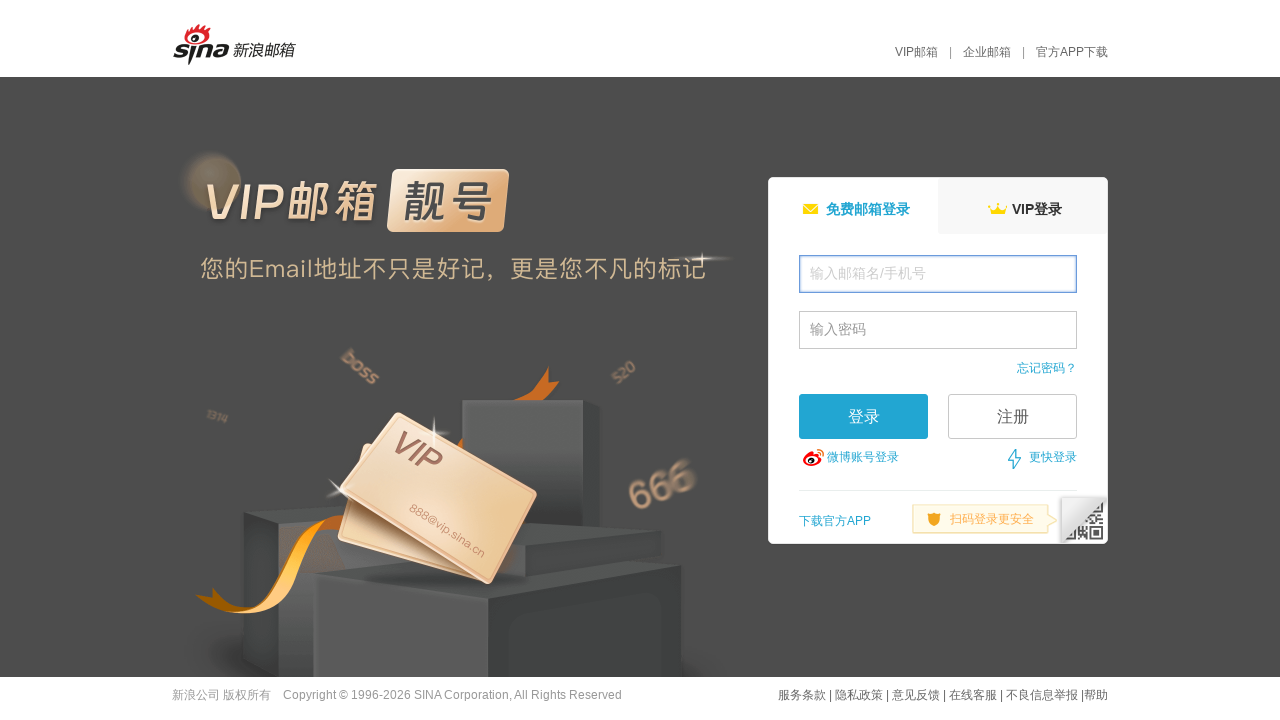

Clicked registration link (注册) at (1012, 416) on text=注册
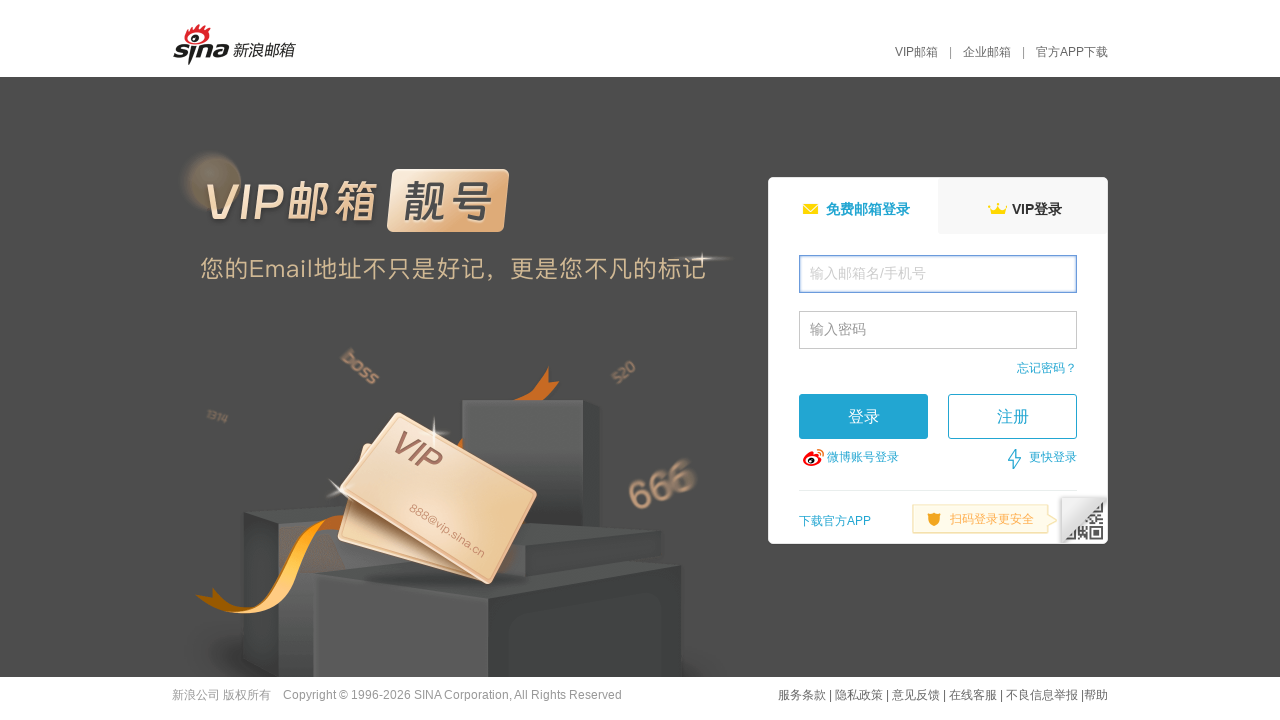

Waited 2 seconds for new page/tab to open
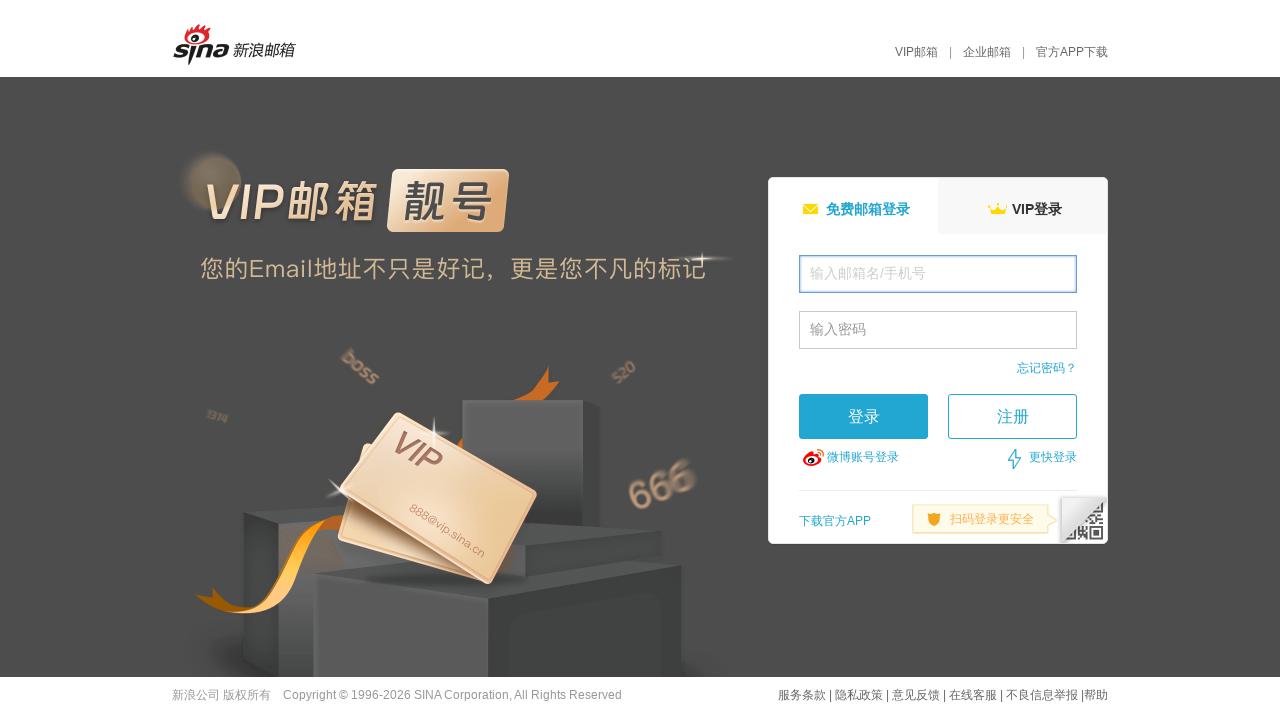

Retrieved newly opened page from context
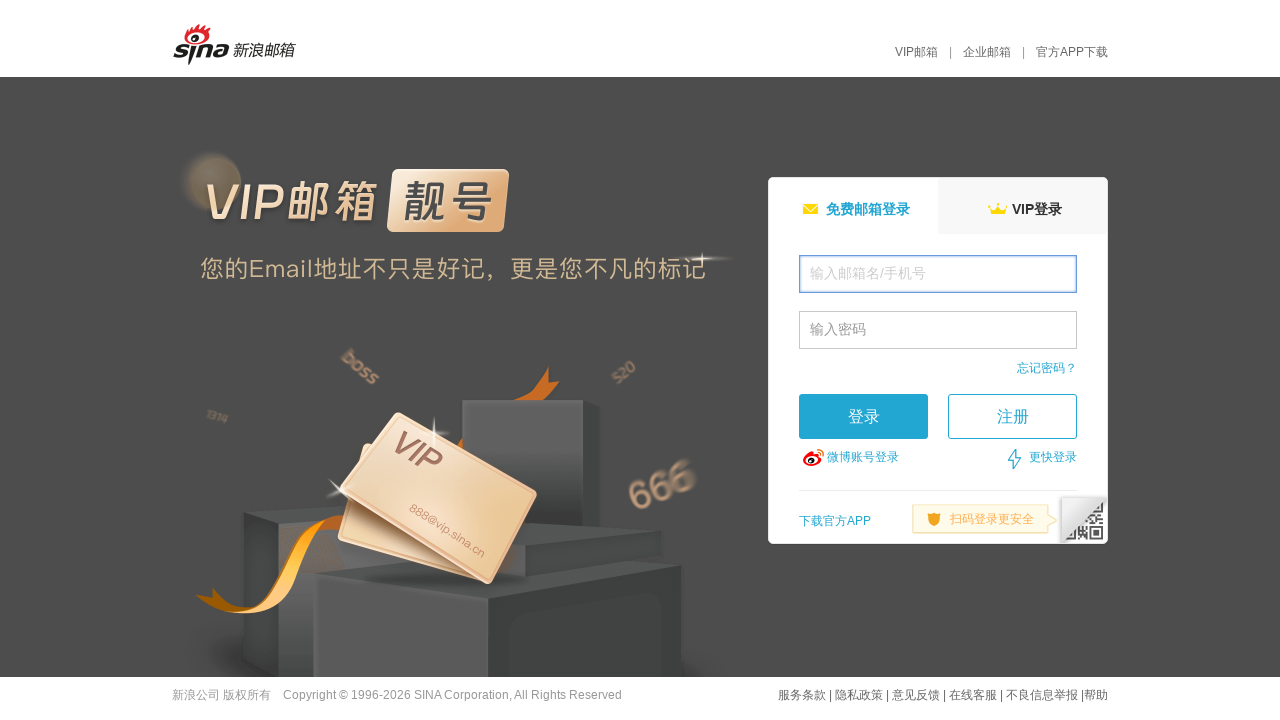

Filled email field with 'testuser2024' in new page on input[name="email"]
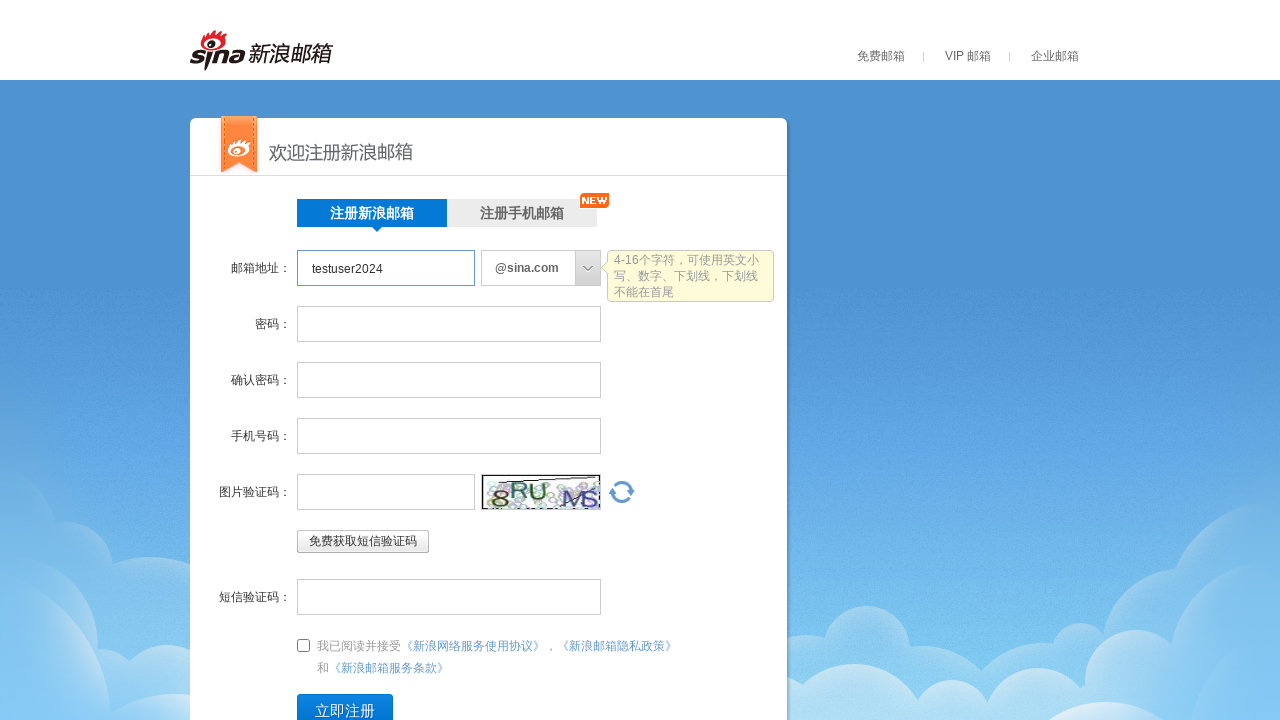

Waited 2 seconds after filling email field
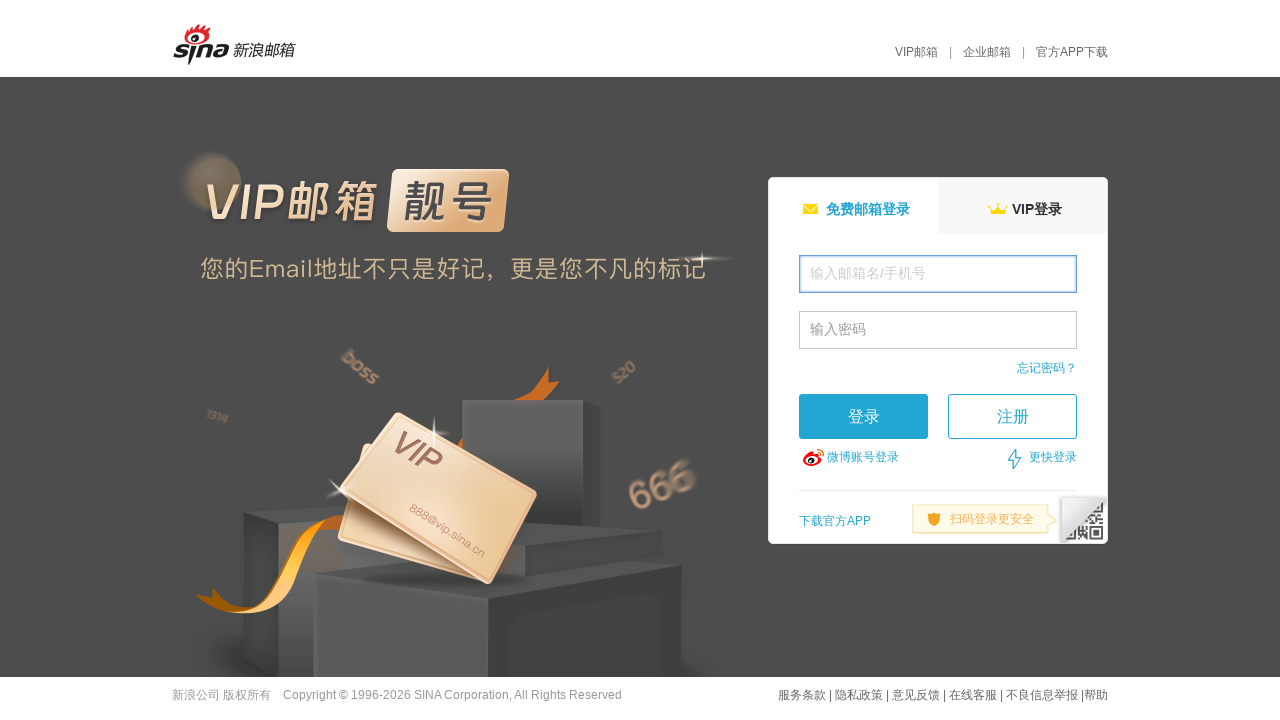

Closed the newly opened registration page
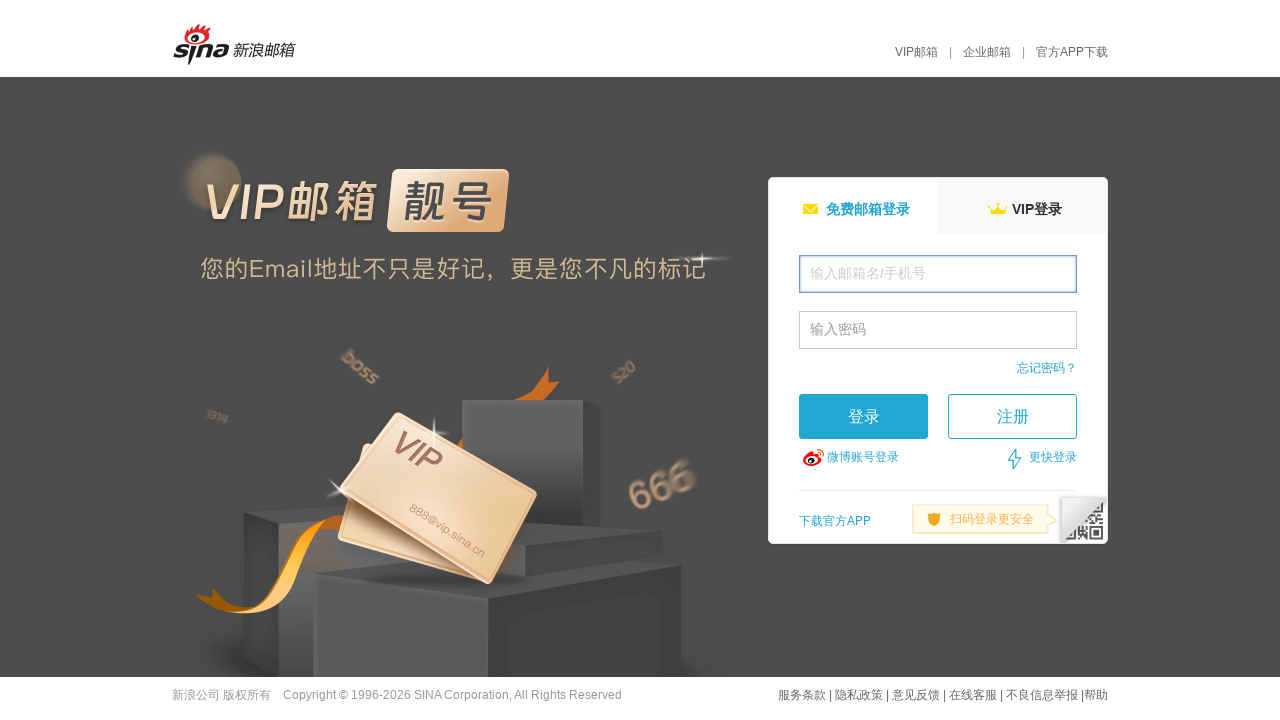

Waited 2 seconds on original page
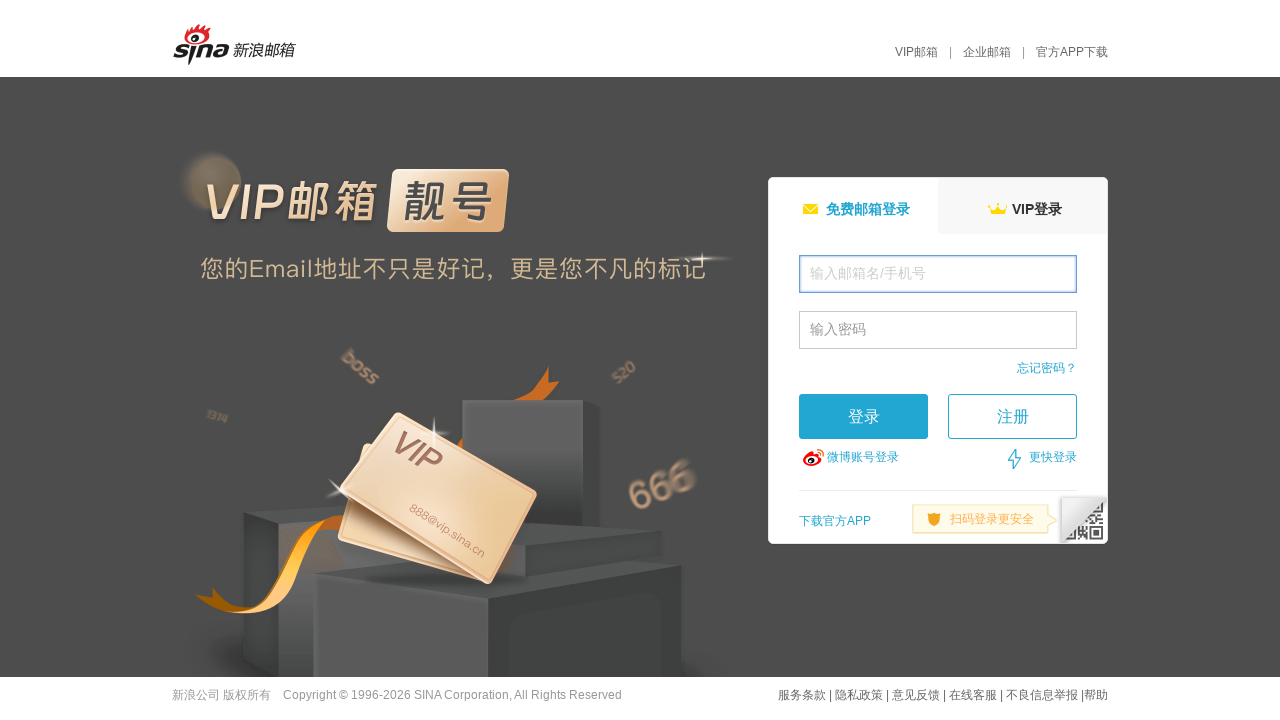

Filled freename field with 'testuser2024' on original page on #freename
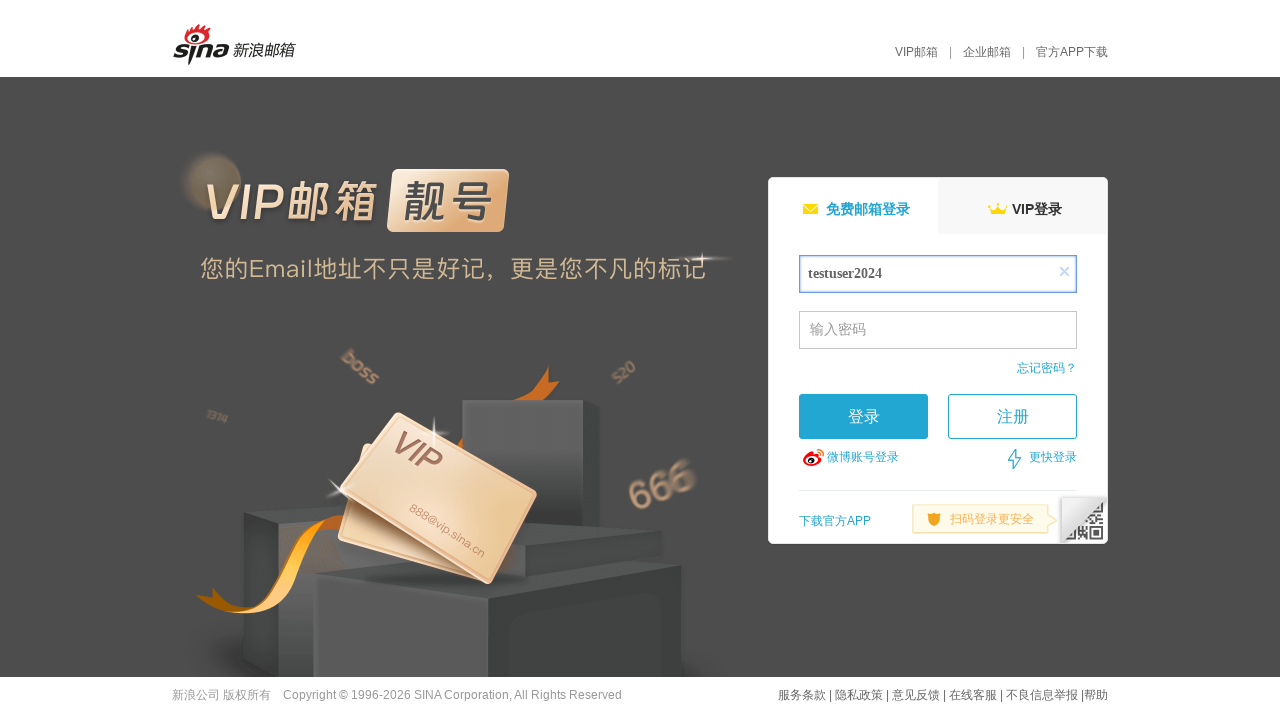

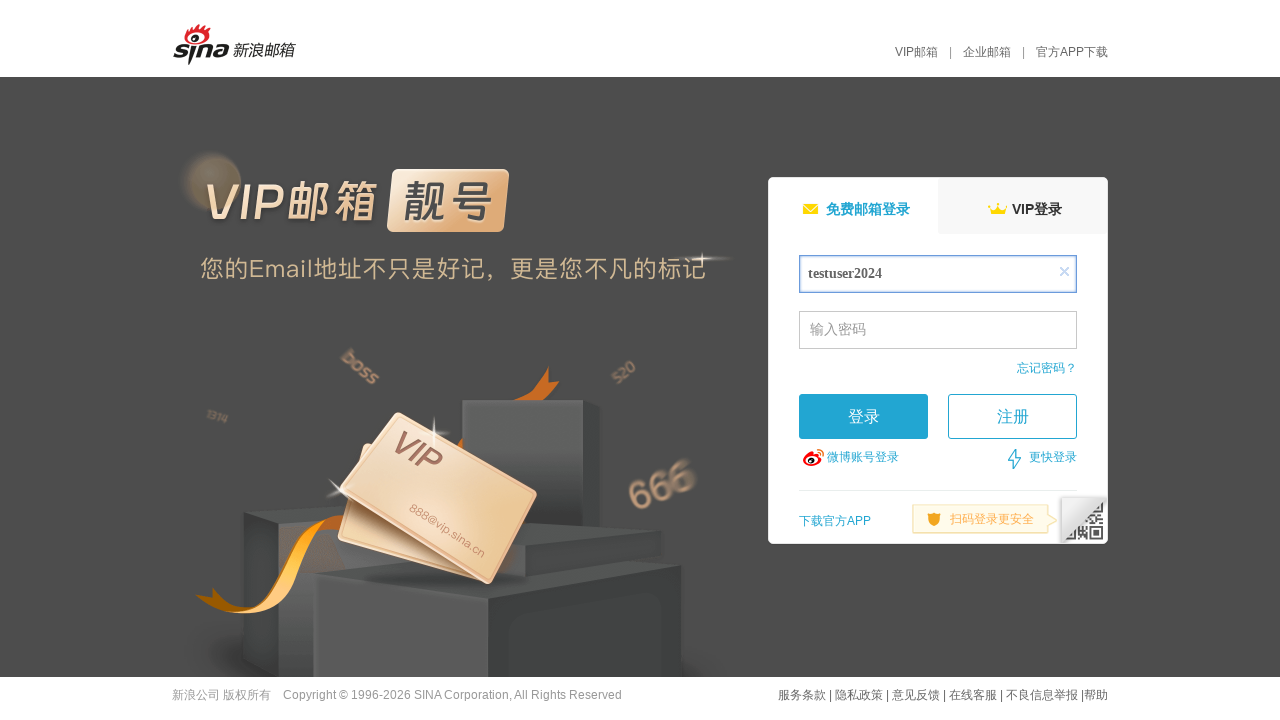